Tests adding specific vegetable items (Cucumber, Brocolli, Beetroot) to a shopping cart on an e-commerce practice site by finding matching products and clicking their "Add to Cart" buttons.

Starting URL: https://rahulshettyacademy.com/seleniumPractise/

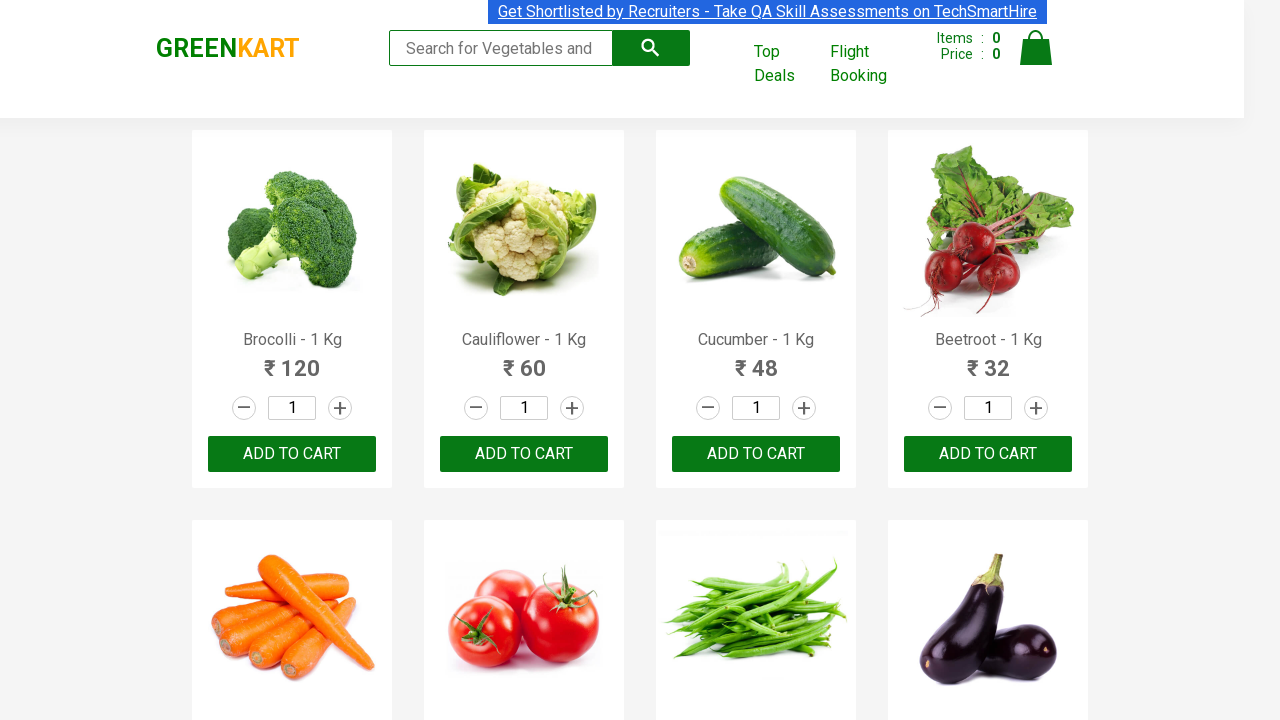

Waited for product list to load on page
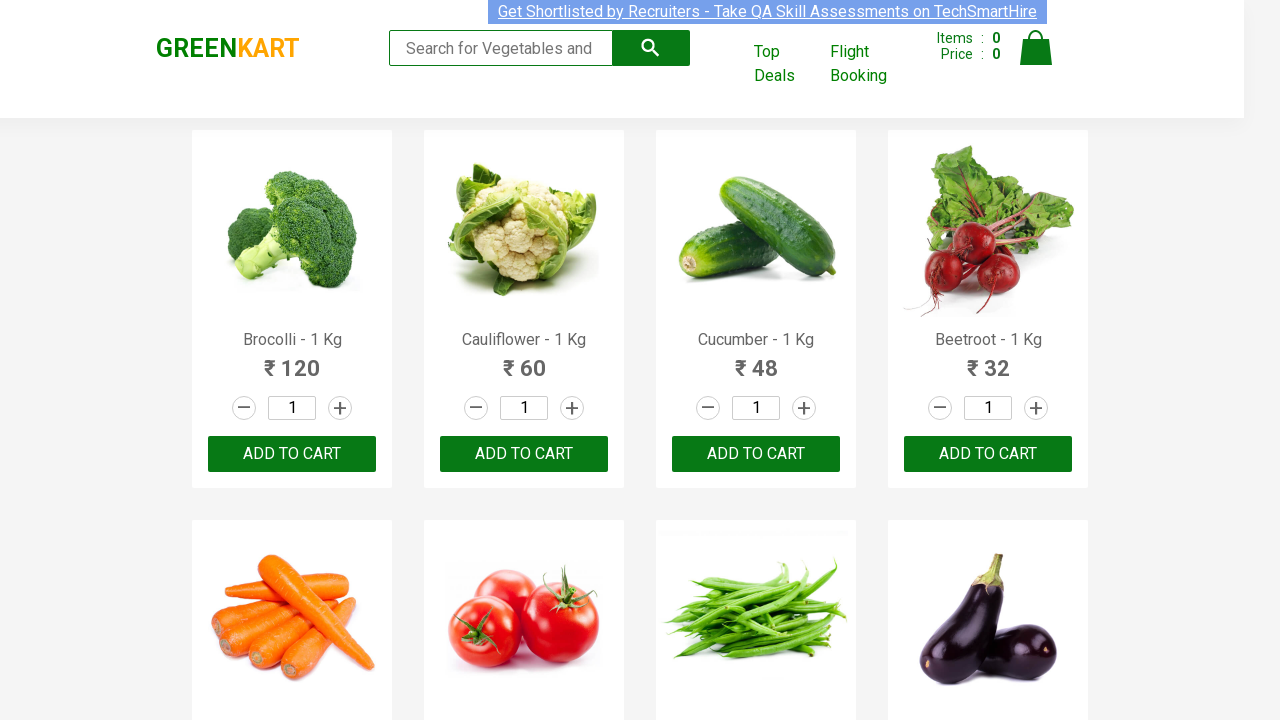

Retrieved all product name elements from page
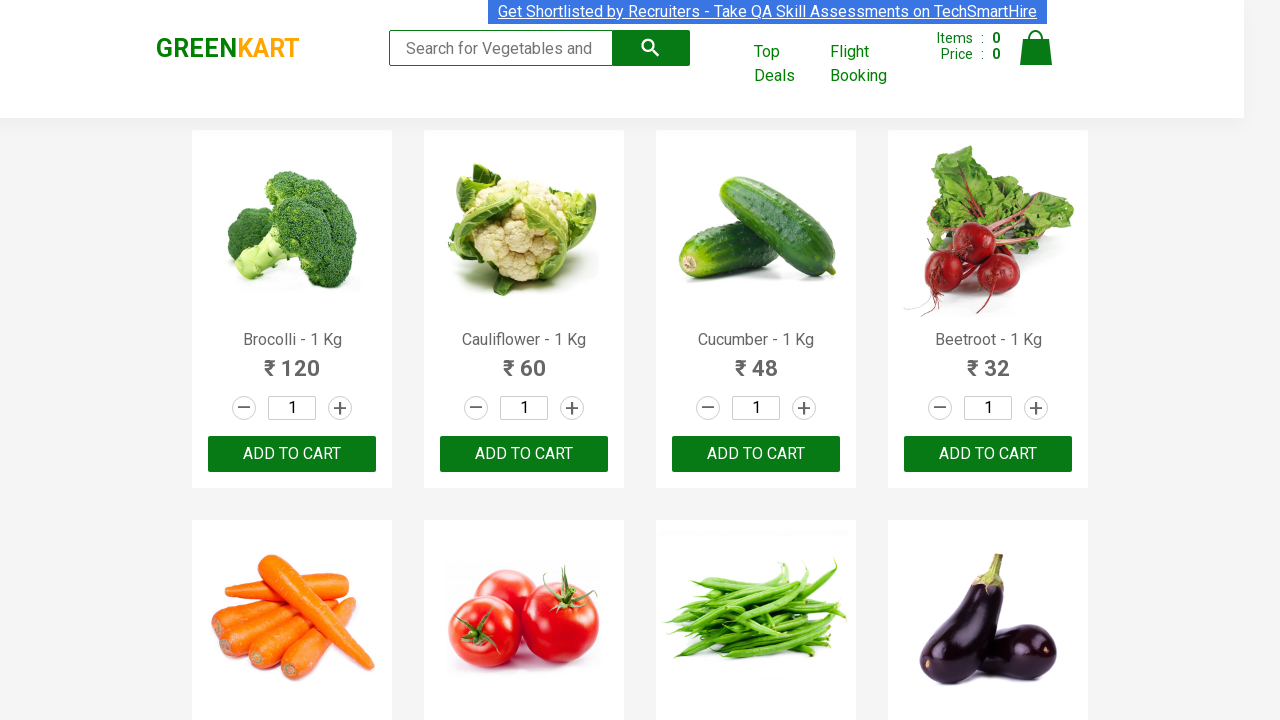

Clicked 'Add to Cart' button for Brocolli at (292, 454) on xpath=//div[@class='product-action']/button >> nth=0
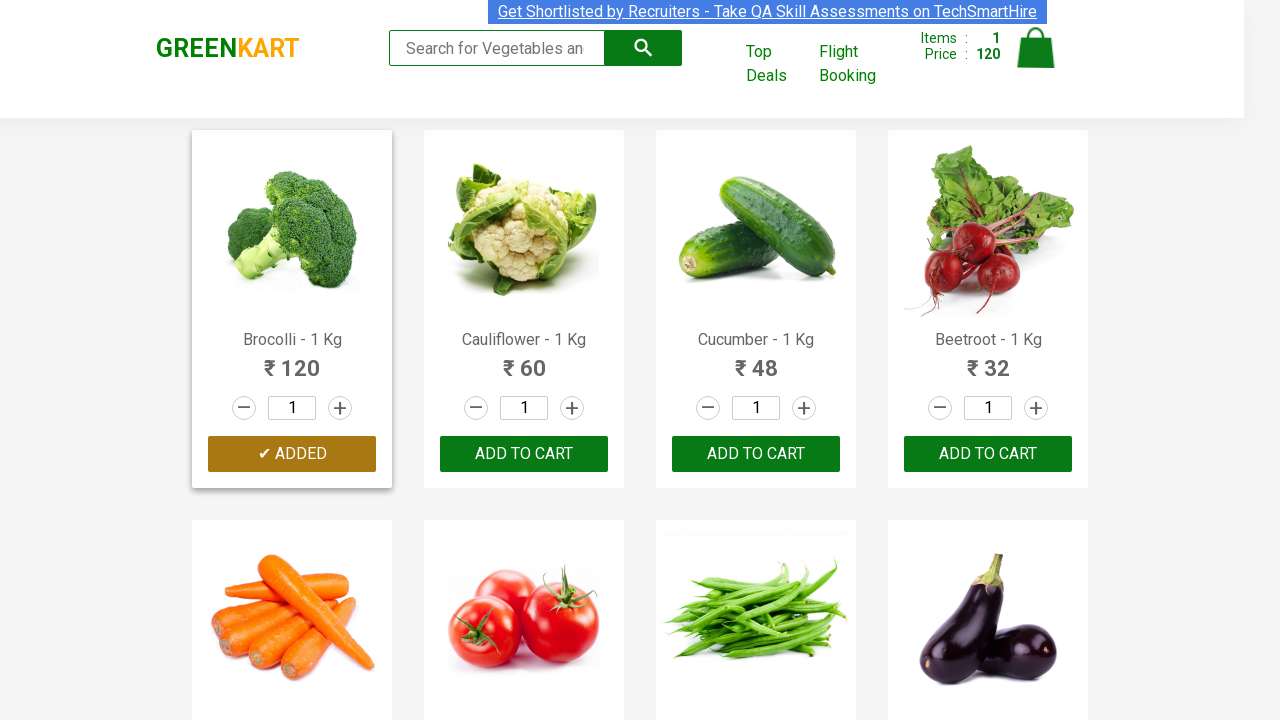

Clicked 'Add to Cart' button for Cucumber at (756, 454) on xpath=//div[@class='product-action']/button >> nth=2
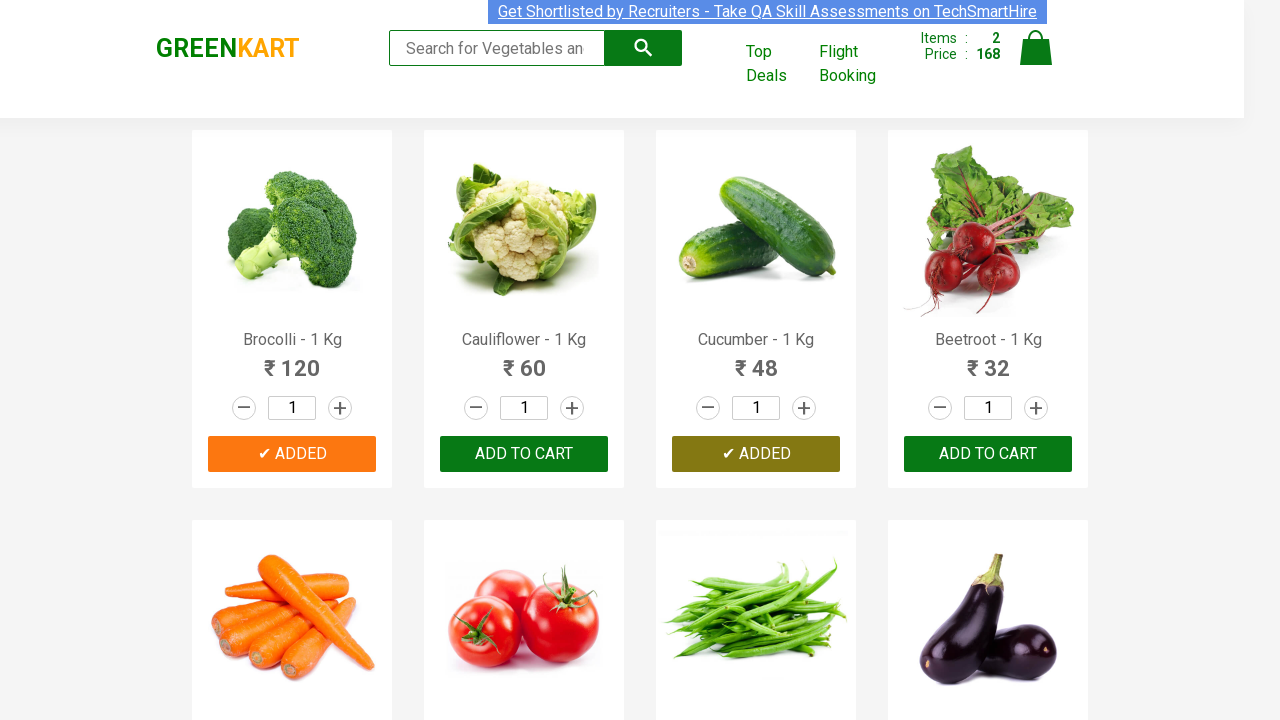

Clicked 'Add to Cart' button for Beetroot at (988, 454) on xpath=//div[@class='product-action']/button >> nth=3
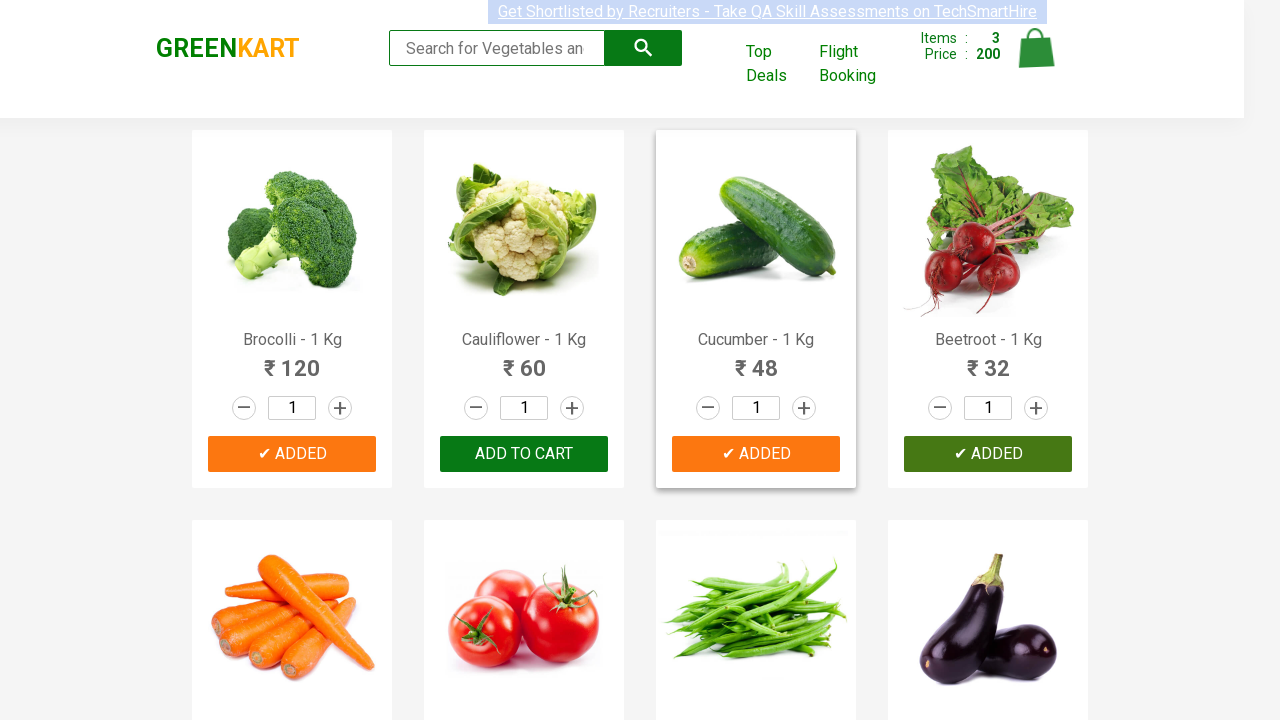

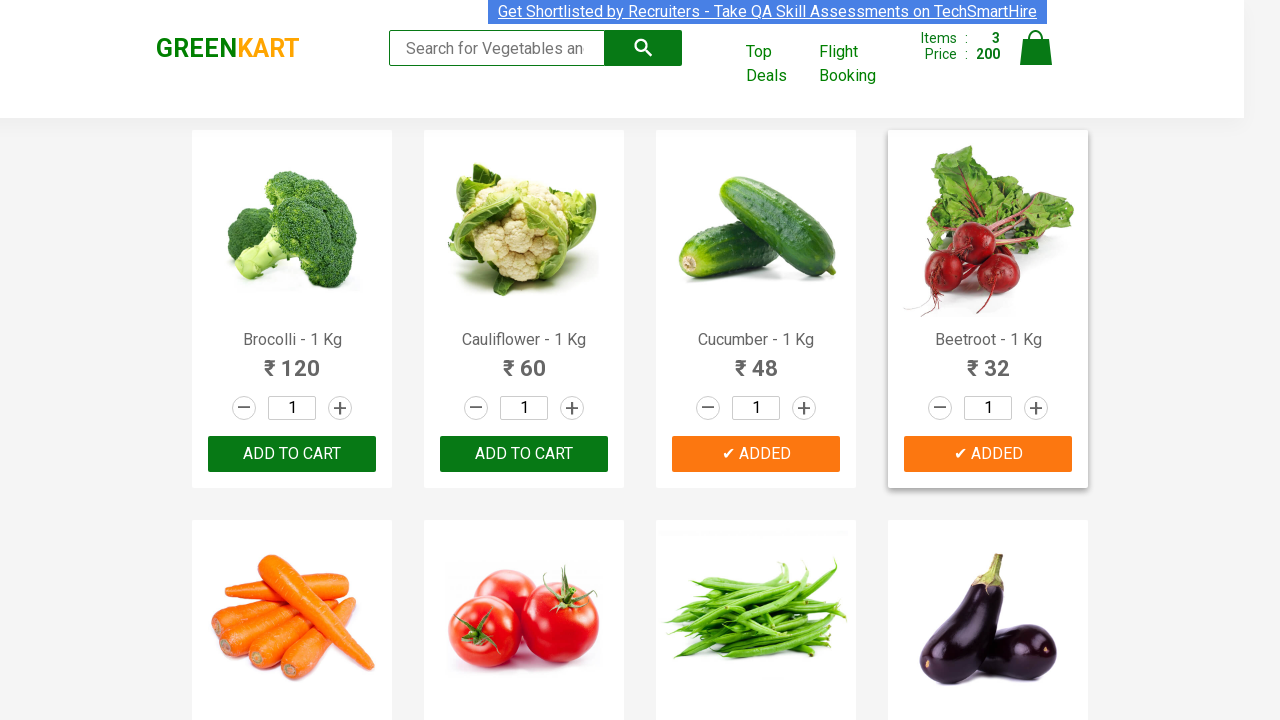